Tests joining a student session by entering a student name, clicking OK, and then navigating through the interface using keyboard interactions (Tab and Enter) to presumably accept media permissions or join a room.

Starting URL: https://live.monetanalytics.com/stu_proc/student.html#

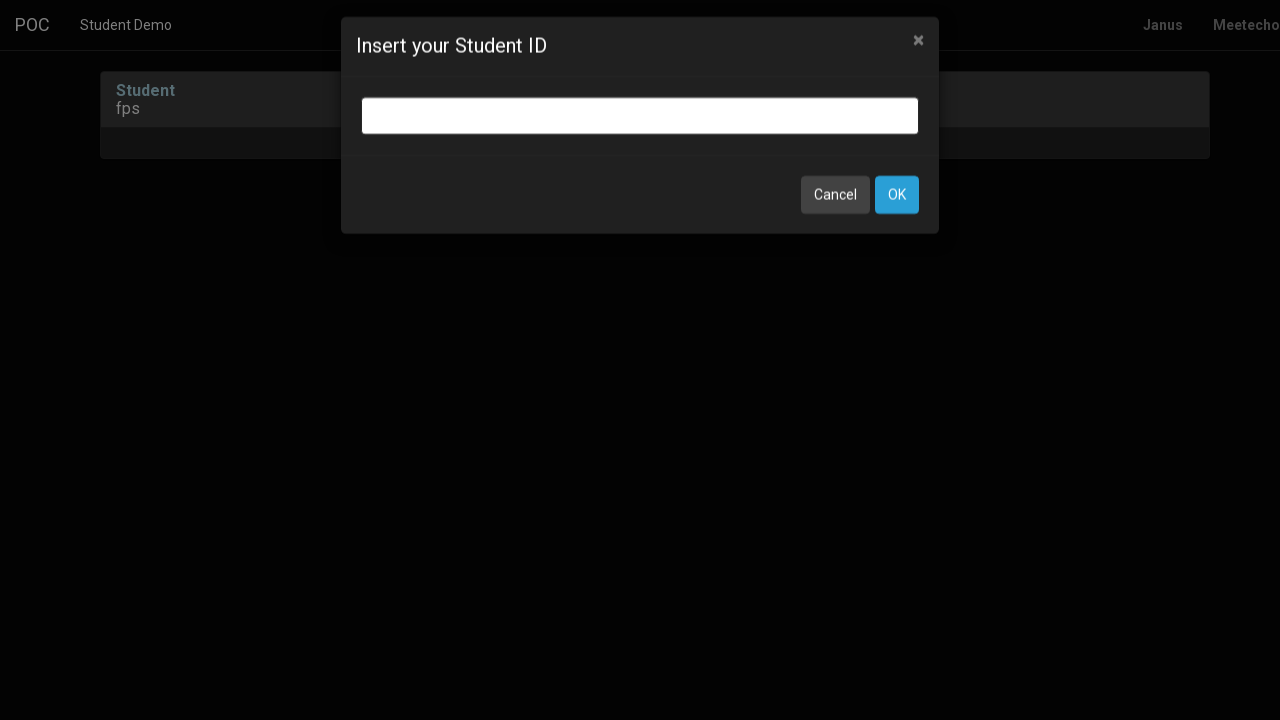

Student name input field appeared
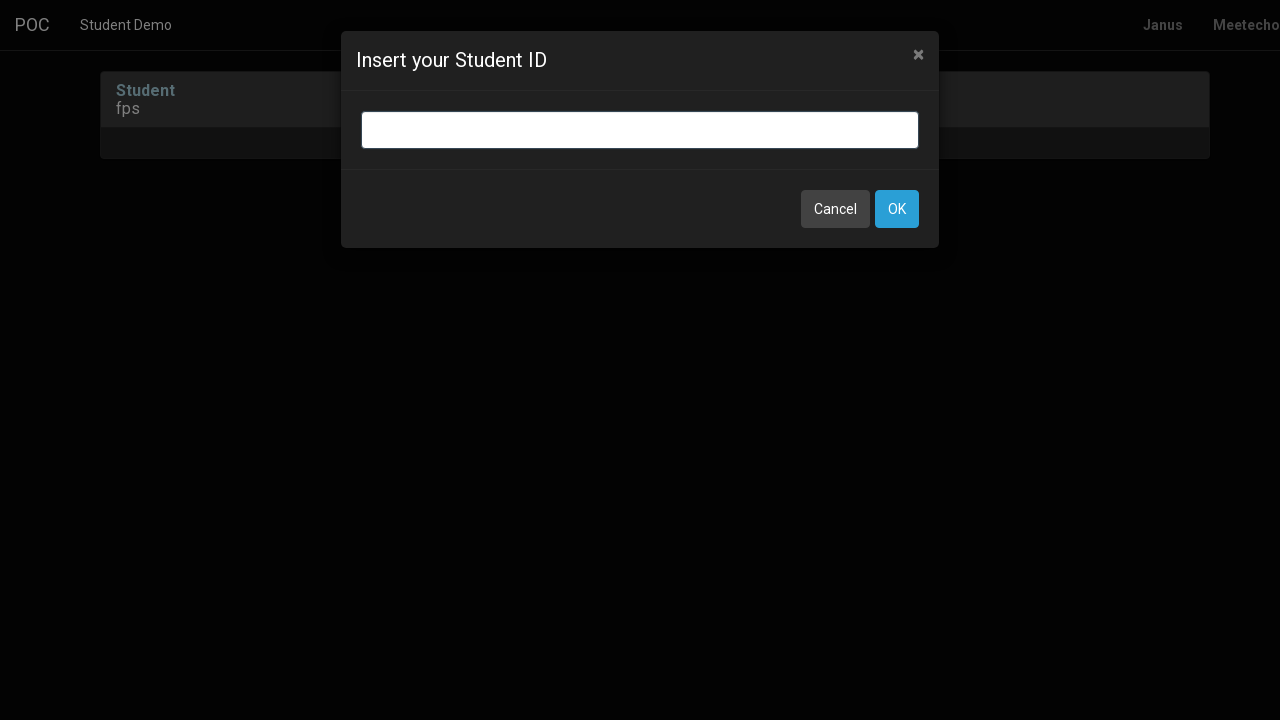

Entered student name 'Student-2' in input field on input.bootbox-input.bootbox-input-text.form-control
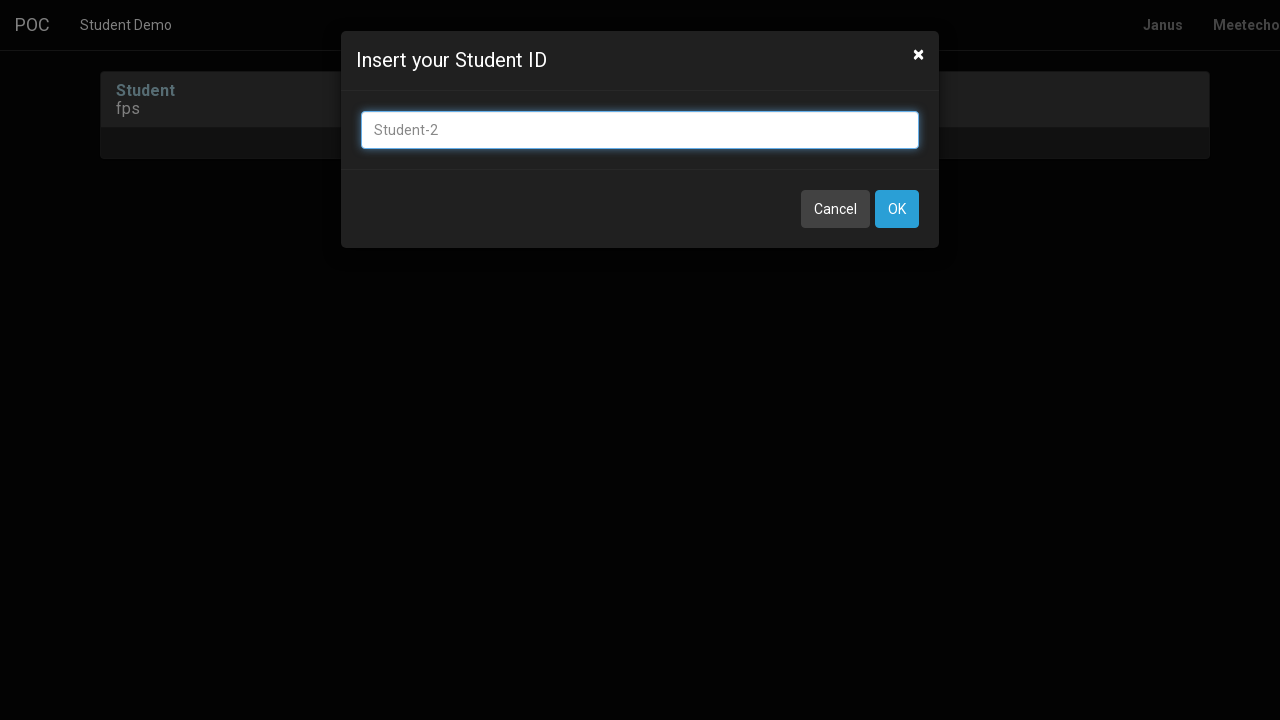

Clicked OK button to confirm student name at (897, 209) on button:has-text('OK')
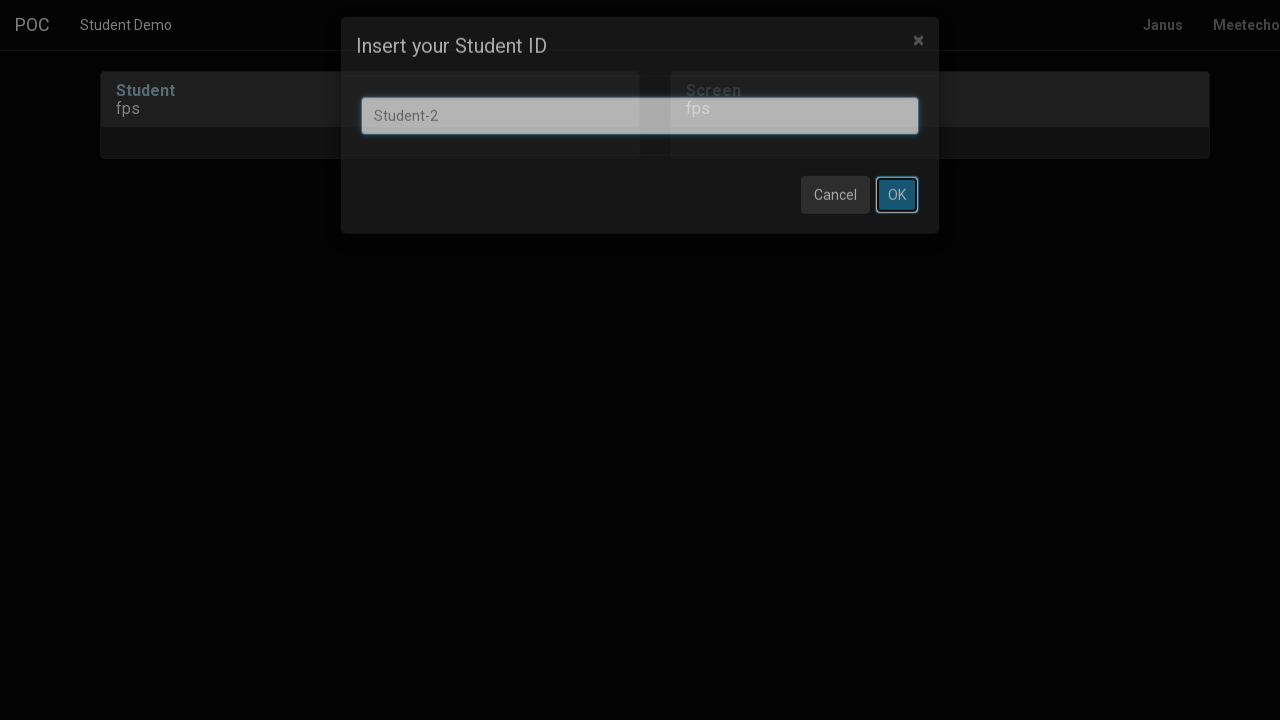

Interface loaded after 8 second wait
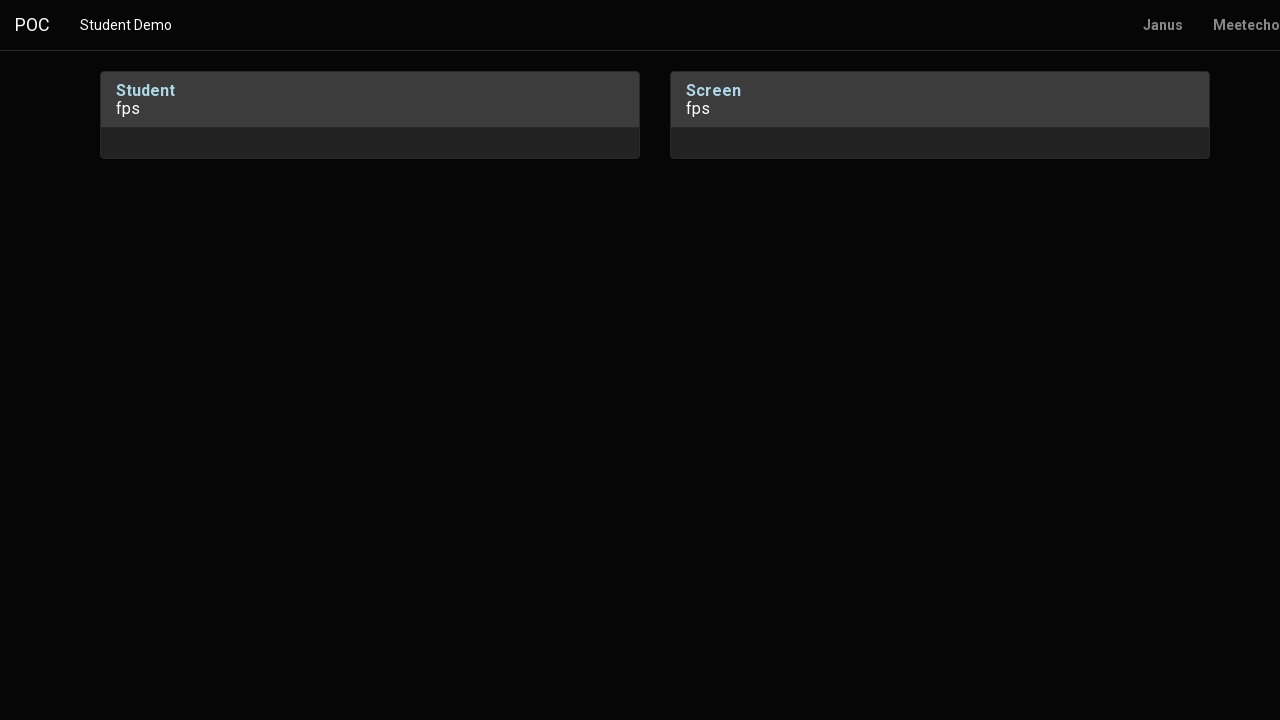

Pressed Tab key for navigation
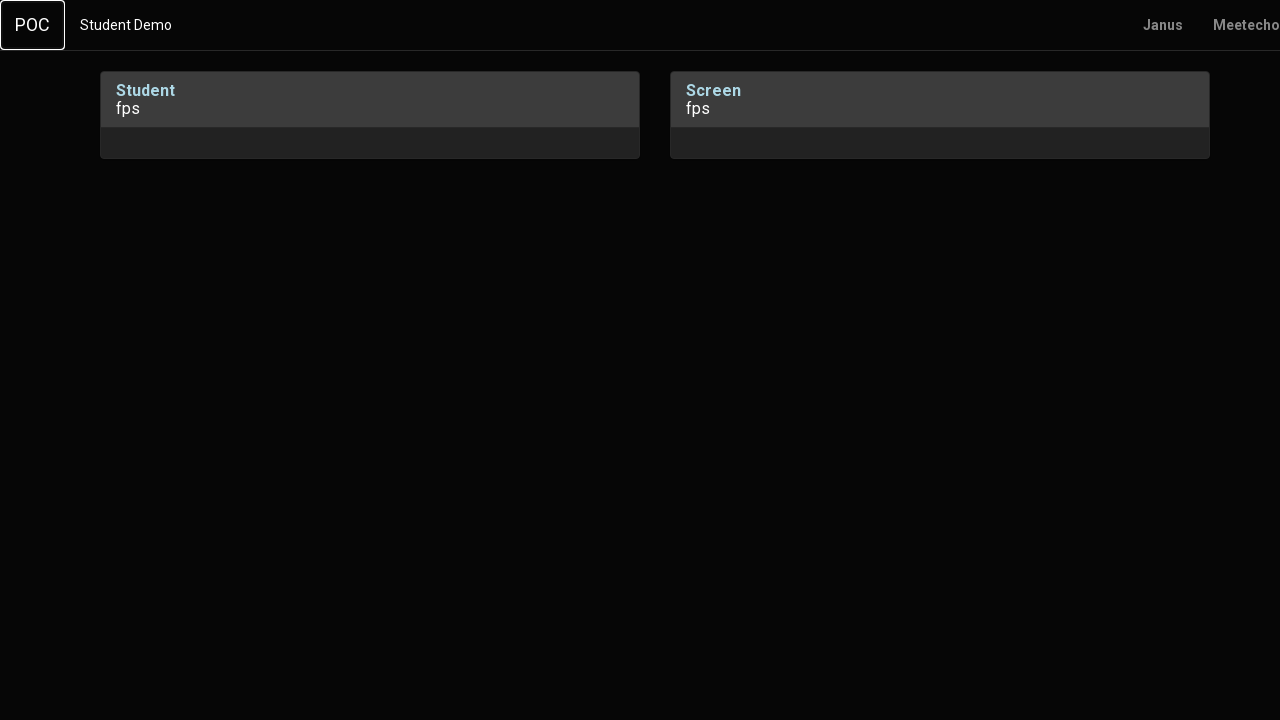

Brief wait after first Tab key press
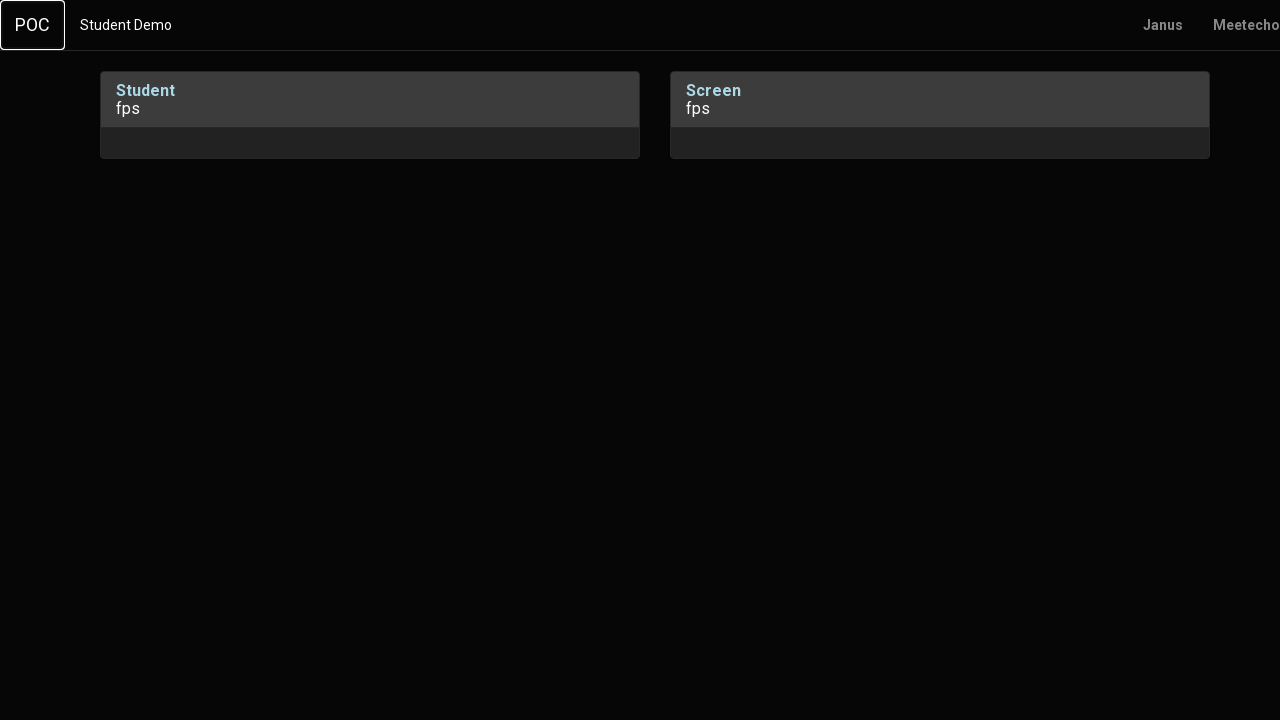

Pressed Enter key to accept or proceed
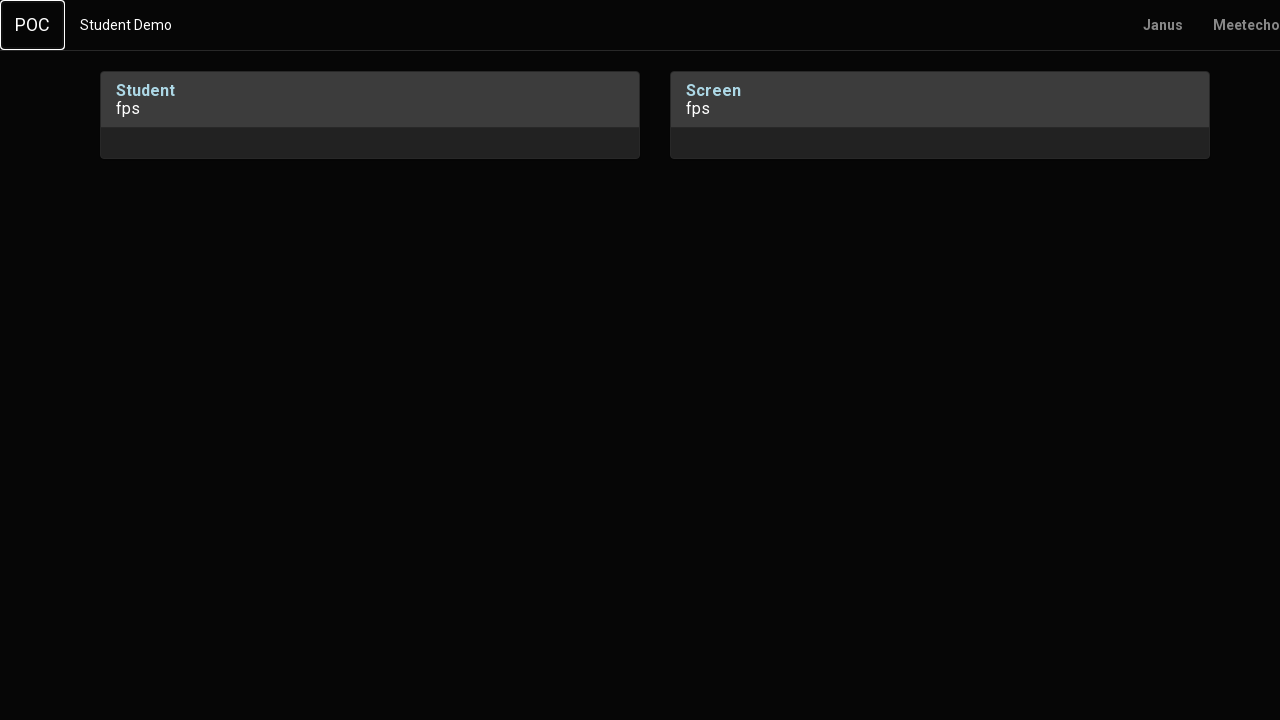

Brief wait after first Enter key press
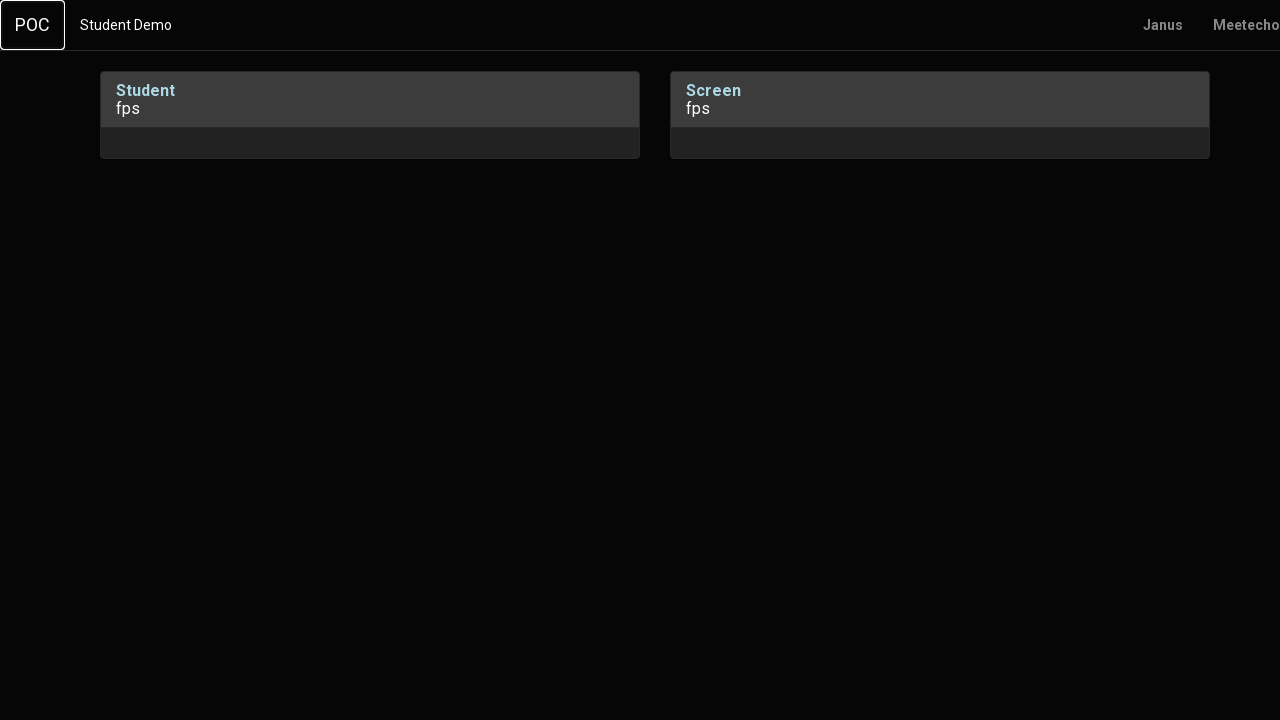

Pressed Tab key for second navigation
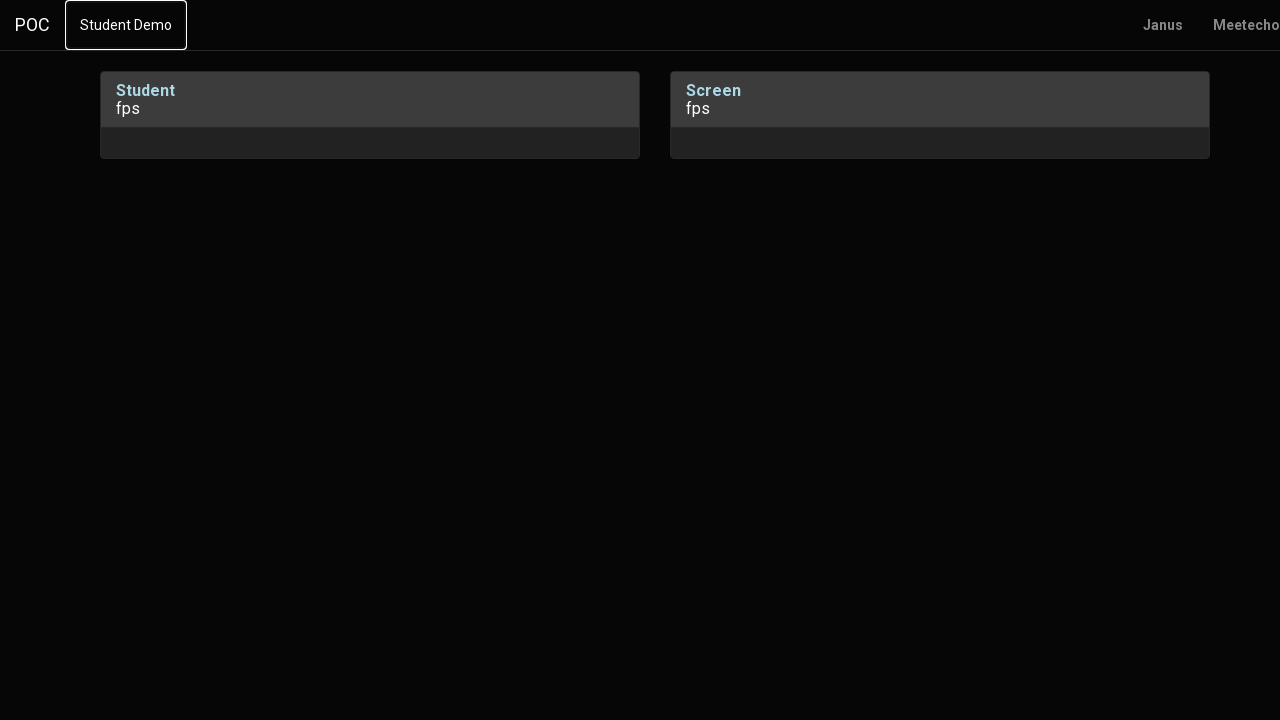

Brief wait after second Tab key press
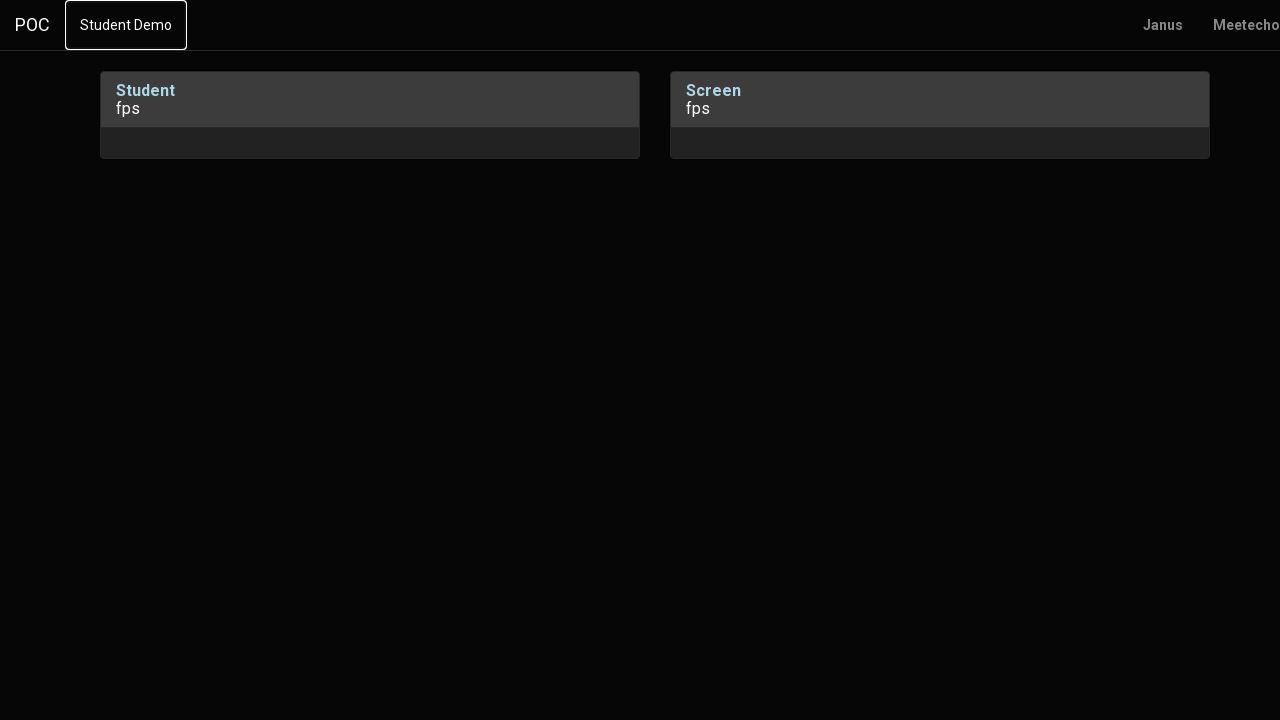

Pressed Tab key for third navigation
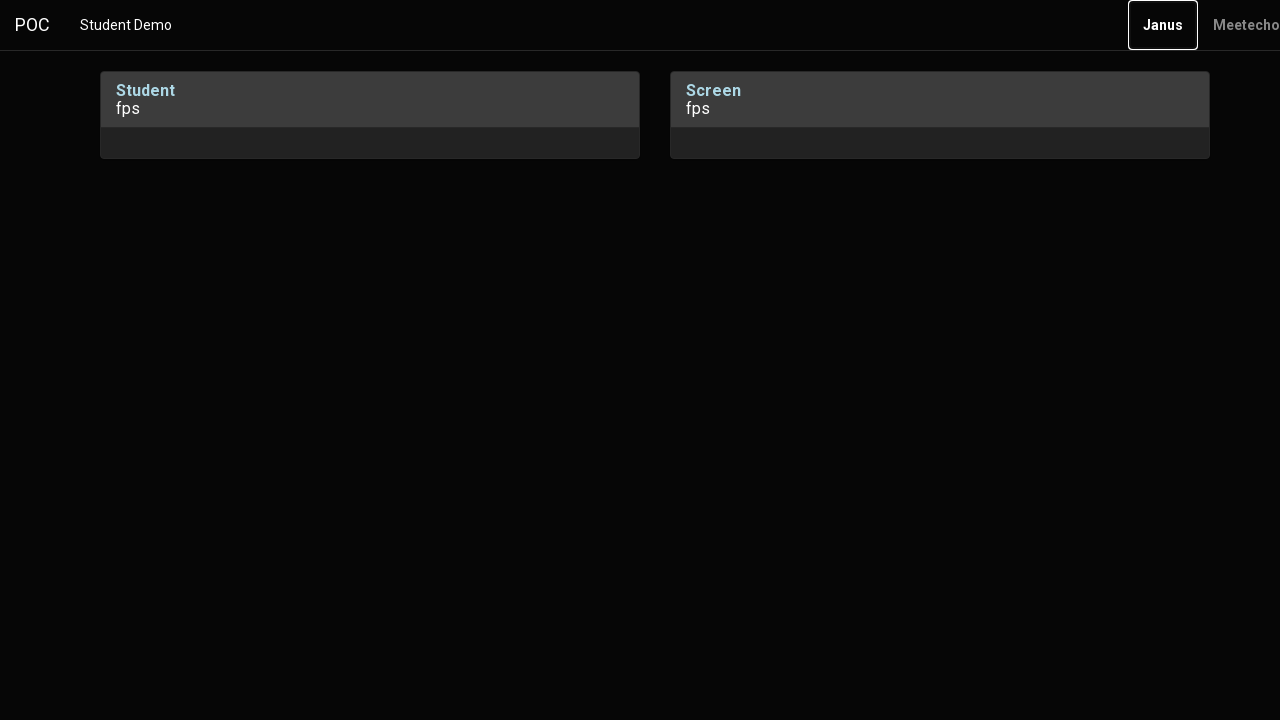

Brief wait after third Tab key press
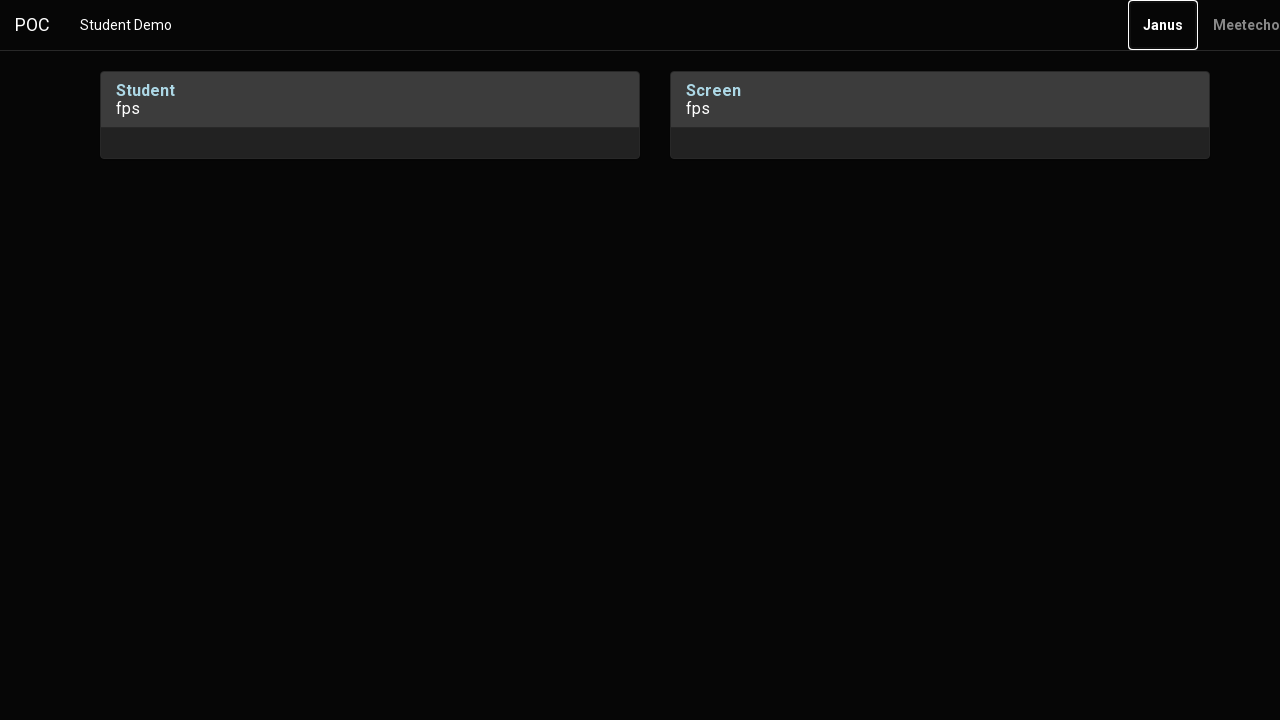

Pressed Enter key to finalize media permissions or join room
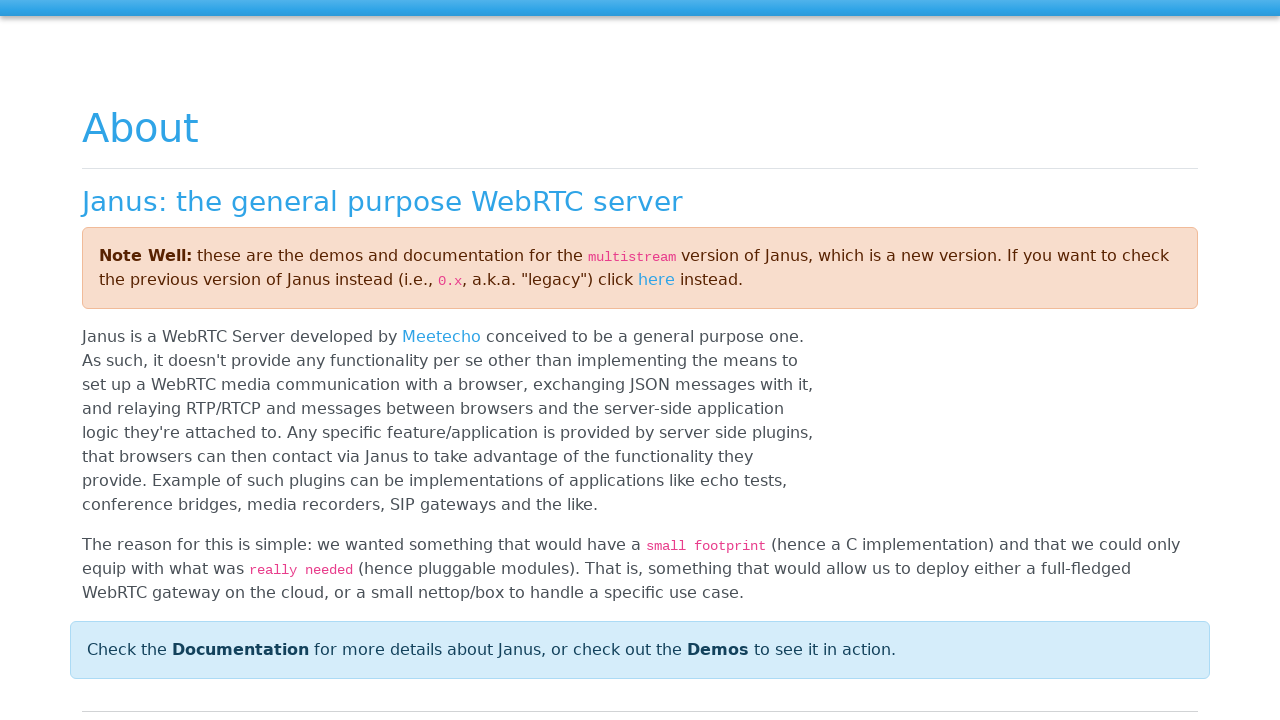

Student session established and loaded
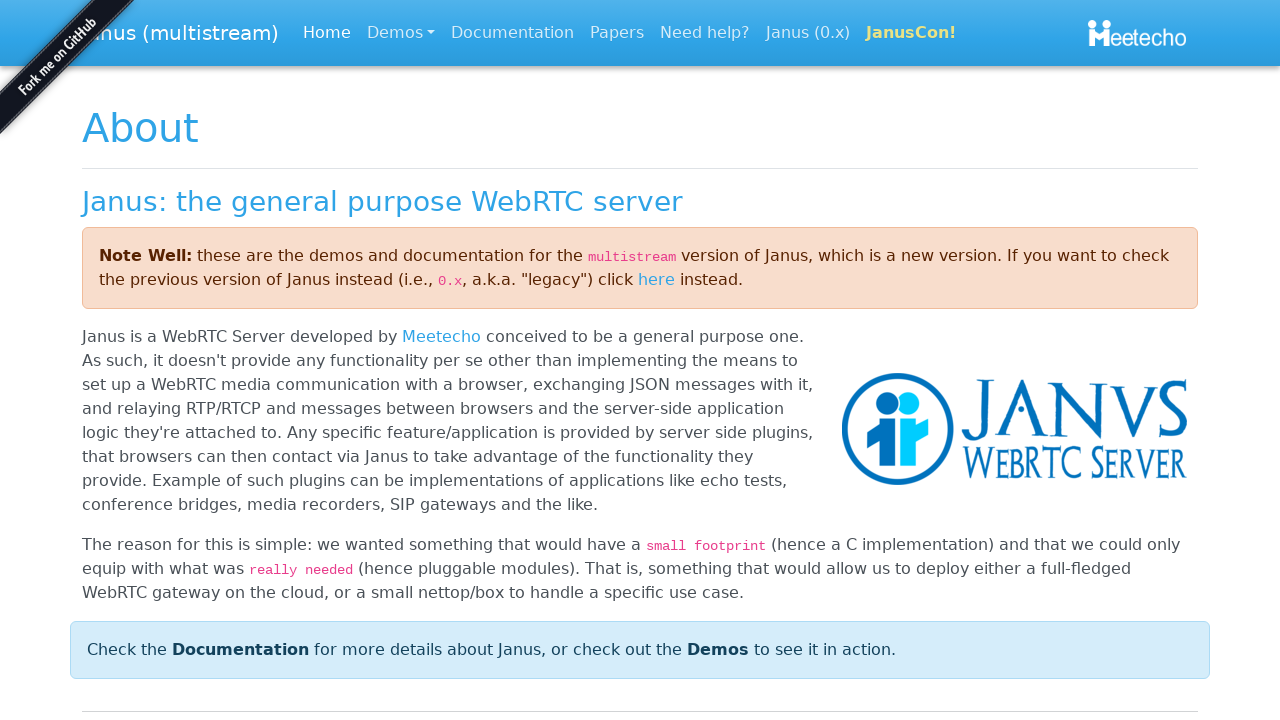

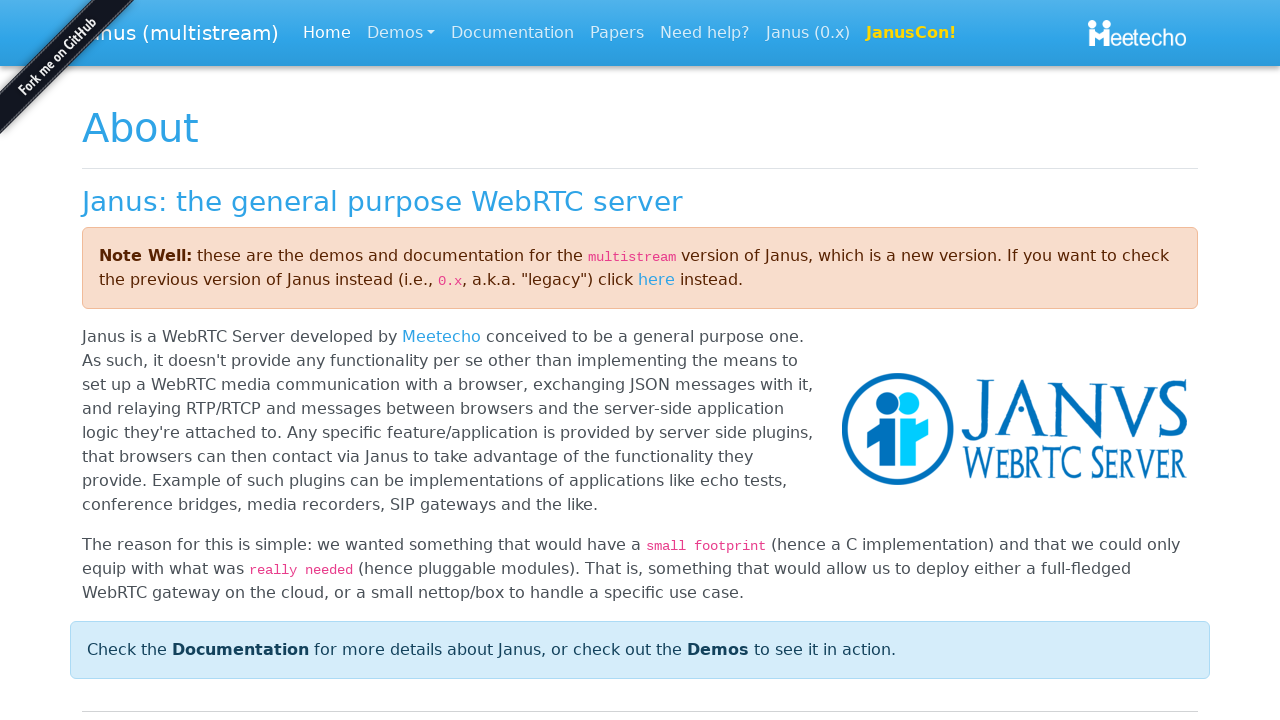